Tests data table sorting without attributes in descending order by clicking the 4th column header twice and verifying the dues values are sorted descendingly

Starting URL: http://the-internet.herokuapp.com/tables

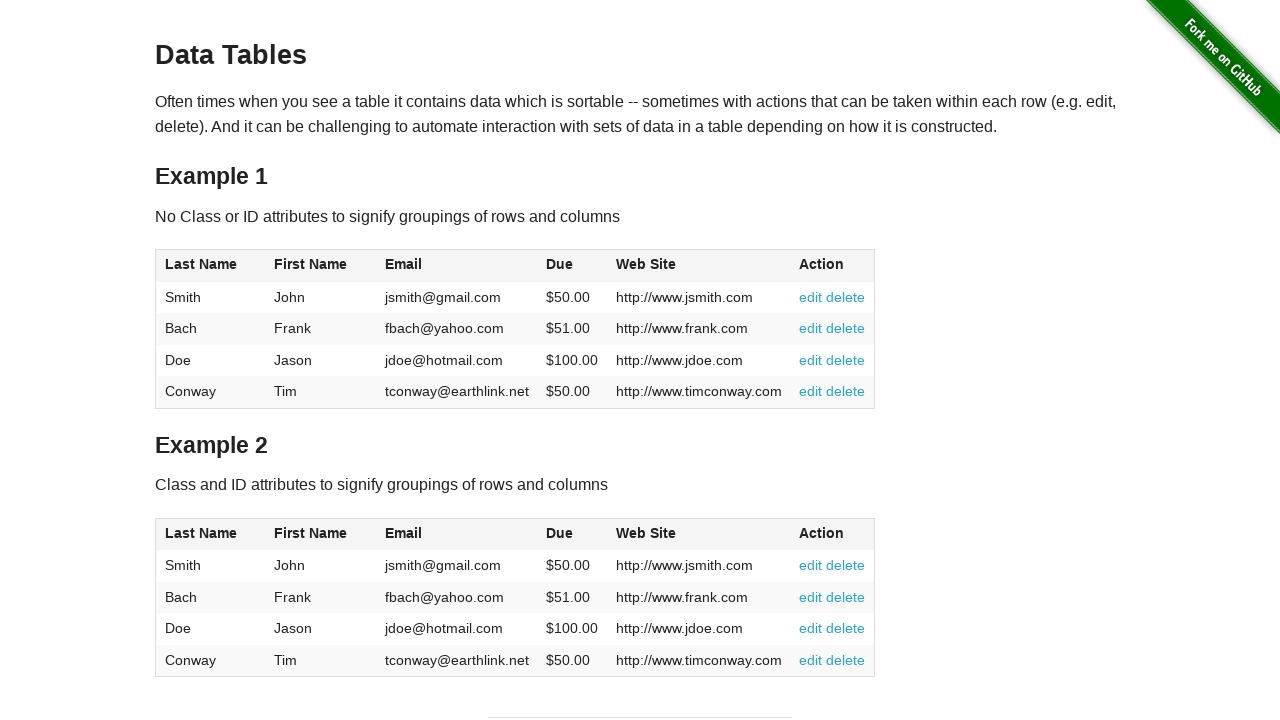

Clicked the 4th column header (Dues) to sort ascending at (572, 266) on #table1 thead tr th:nth-of-type(4)
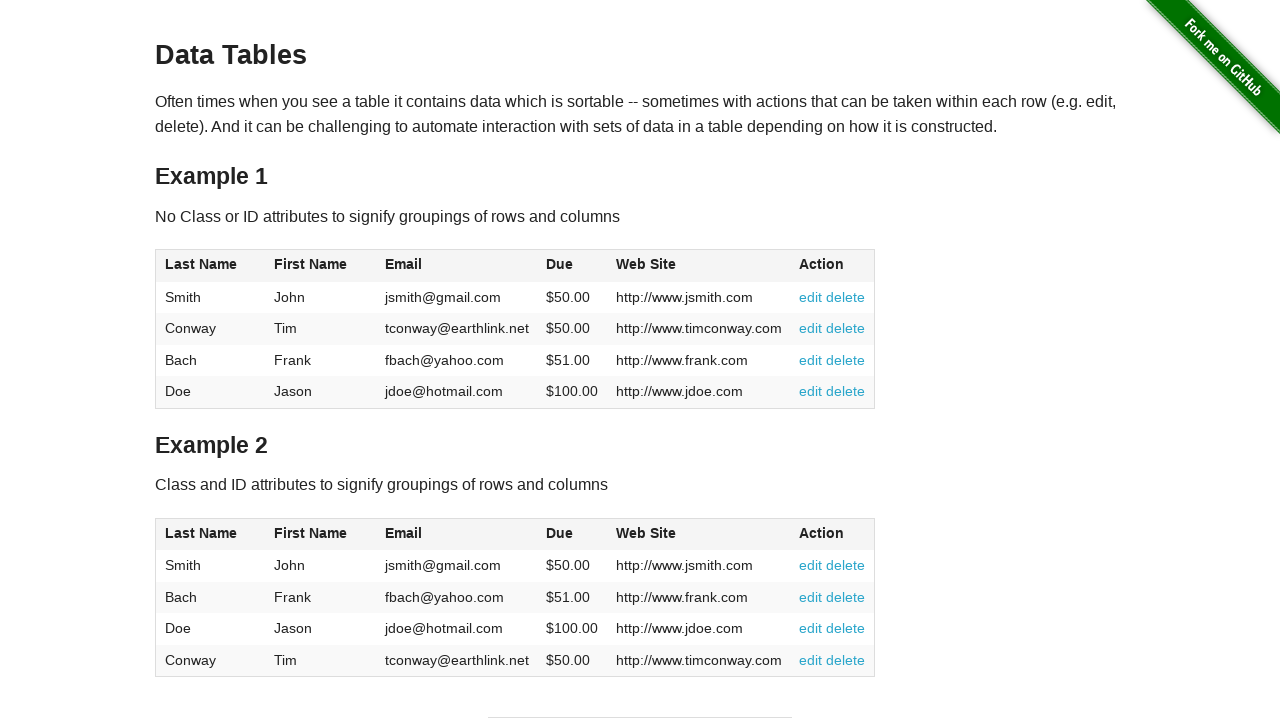

Clicked the 4th column header (Dues) again to sort descending at (572, 266) on #table1 thead tr th:nth-of-type(4)
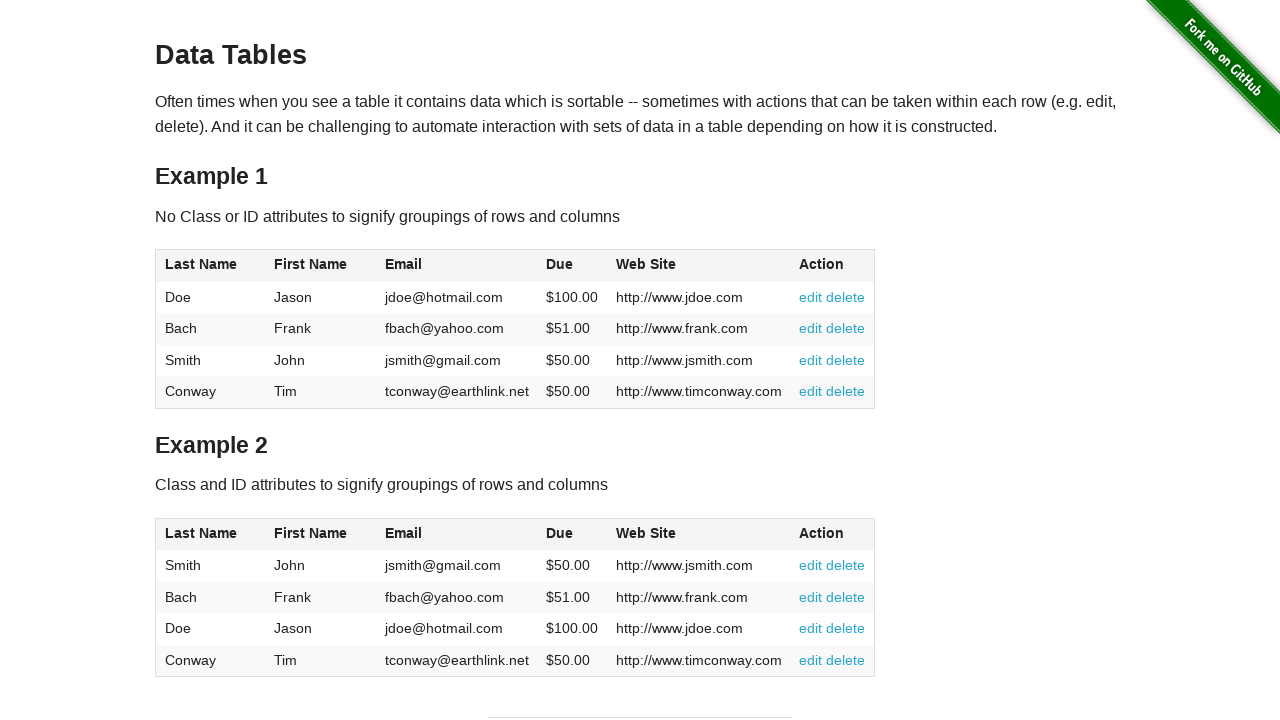

Table data loaded and dues values are now sorted in descending order
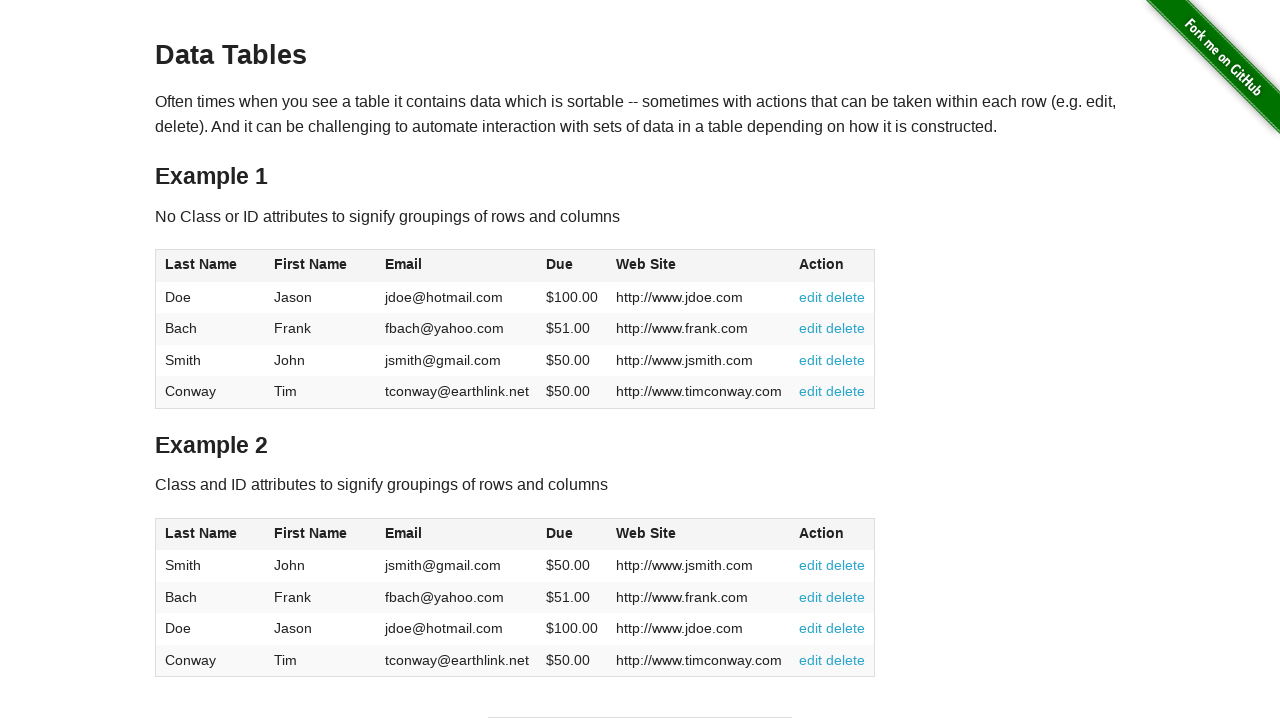

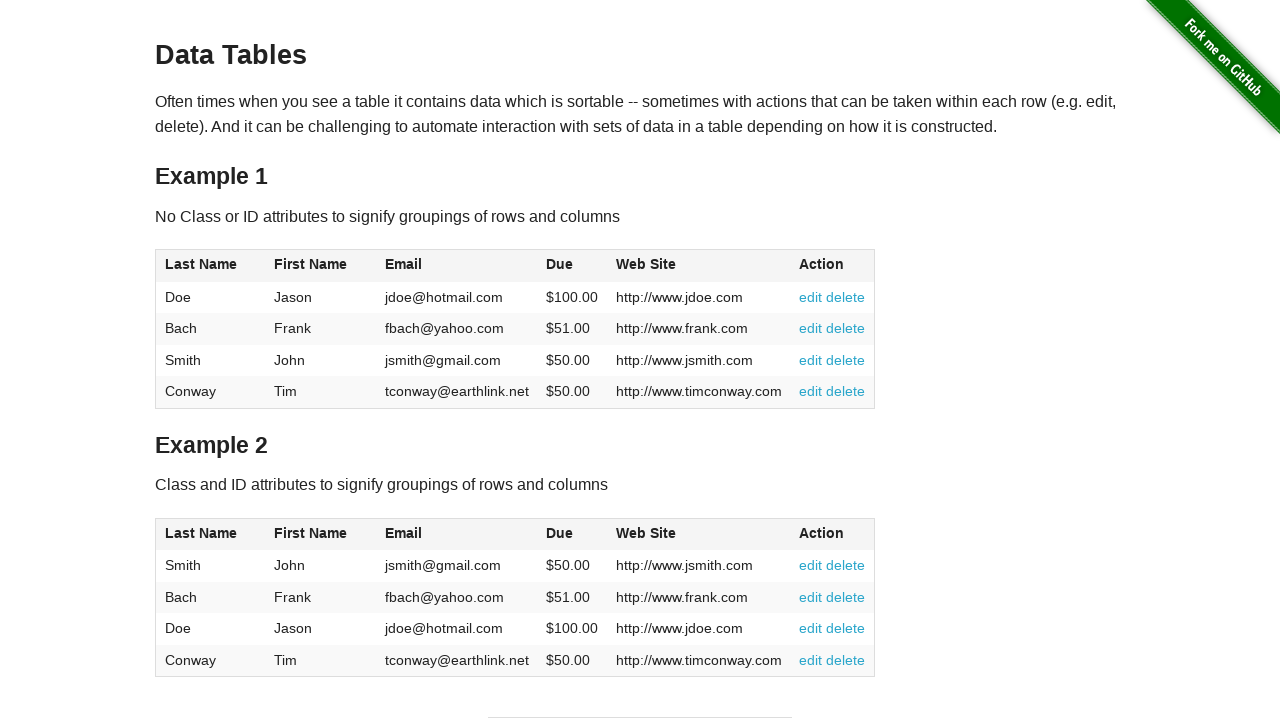